Clicks on the Danger button on the buttons test page

Starting URL: https://formy-project.herokuapp.com/buttons

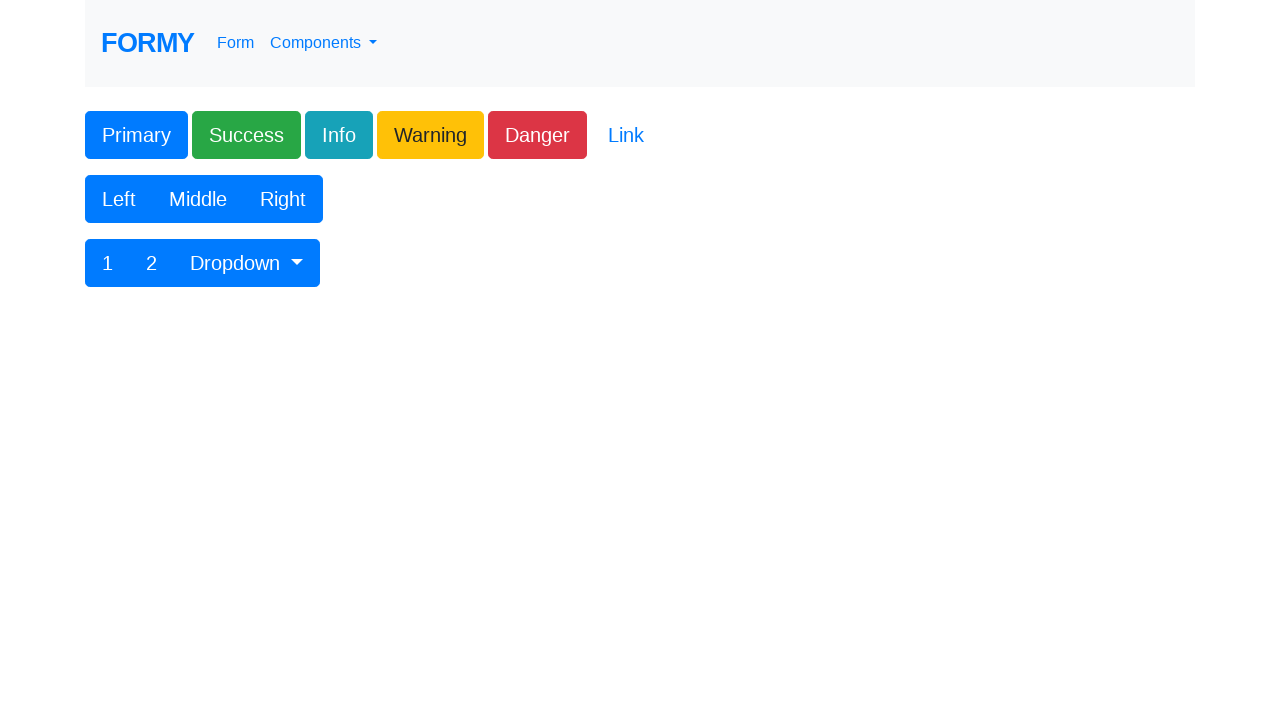

Clicked on the Danger button at (538, 135) on .btn-danger
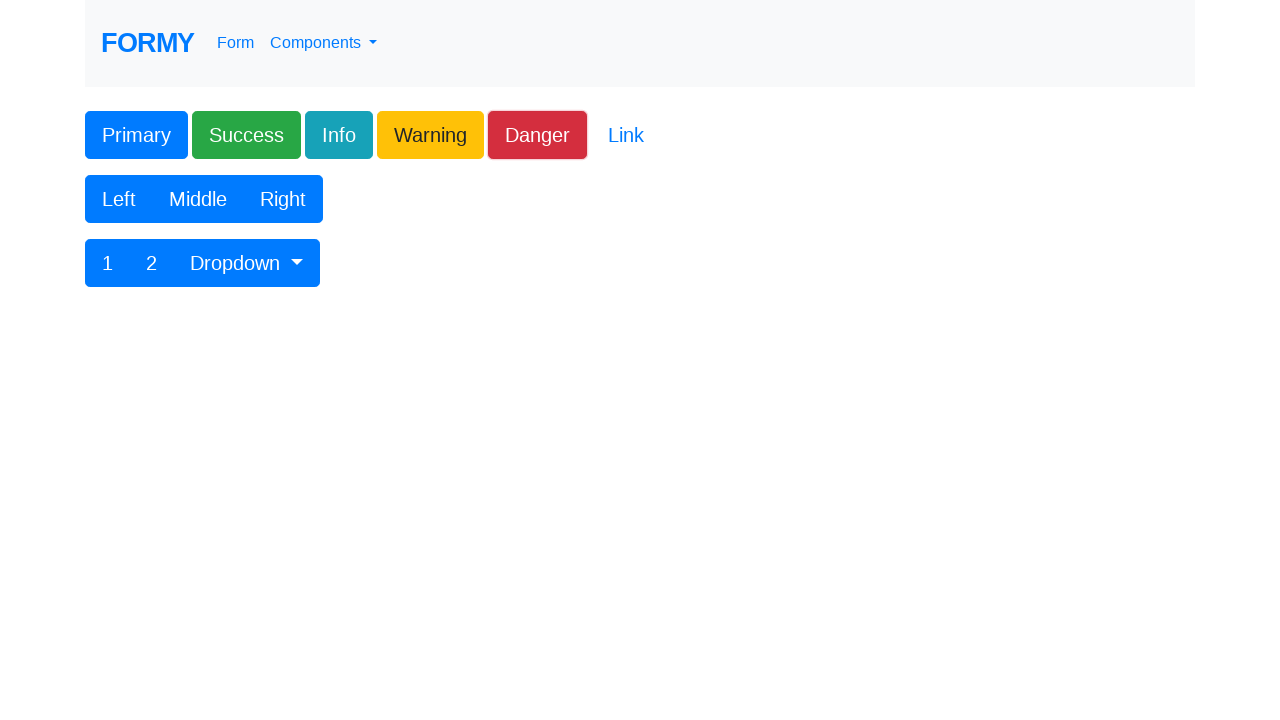

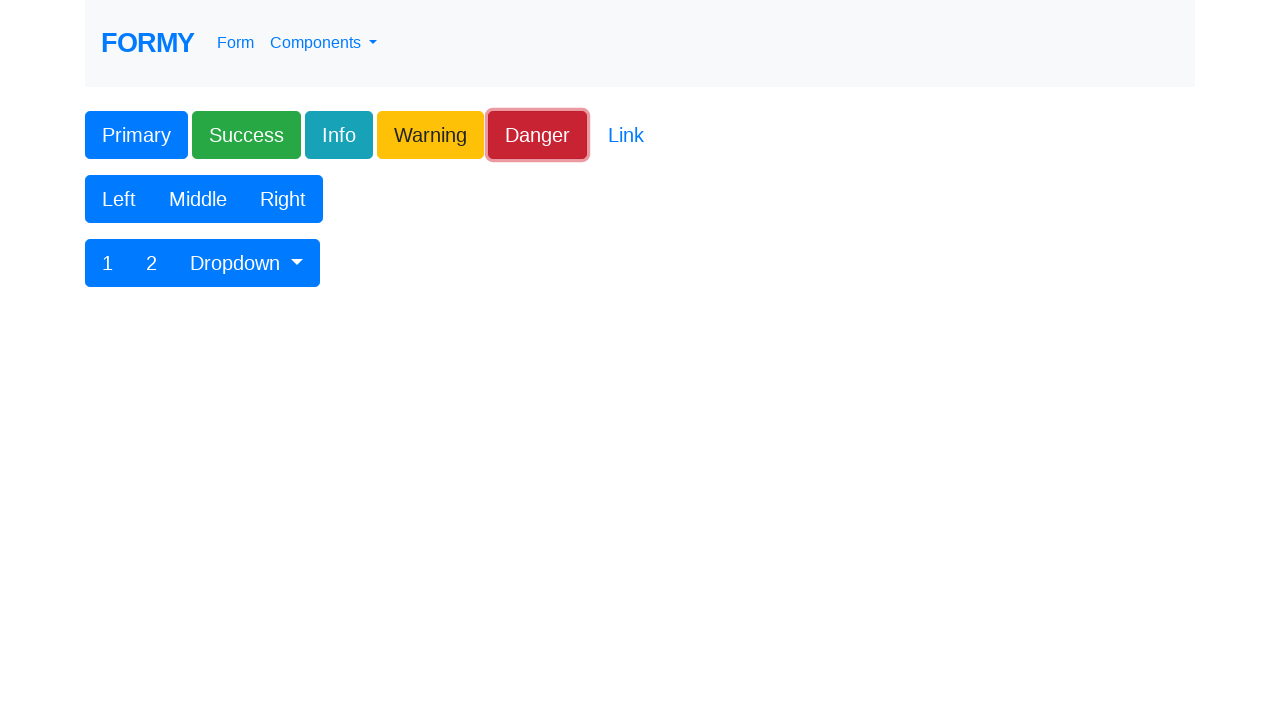